Tests scrolling to an iframe element to bring it into the viewport

Starting URL: https://www.selenium.dev/selenium/web/scrolling_tests/frame_with_nested_scrolling_frame_out_of_view.html

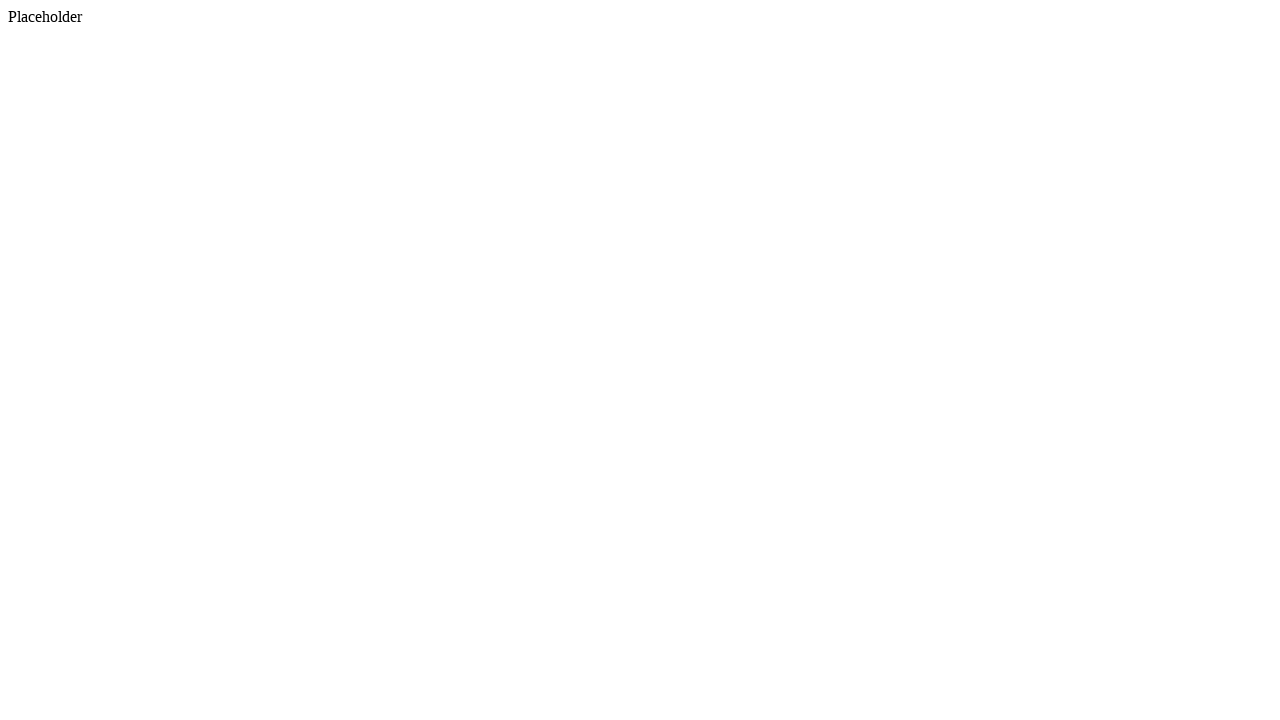

Navigated to iframe scrolling test page
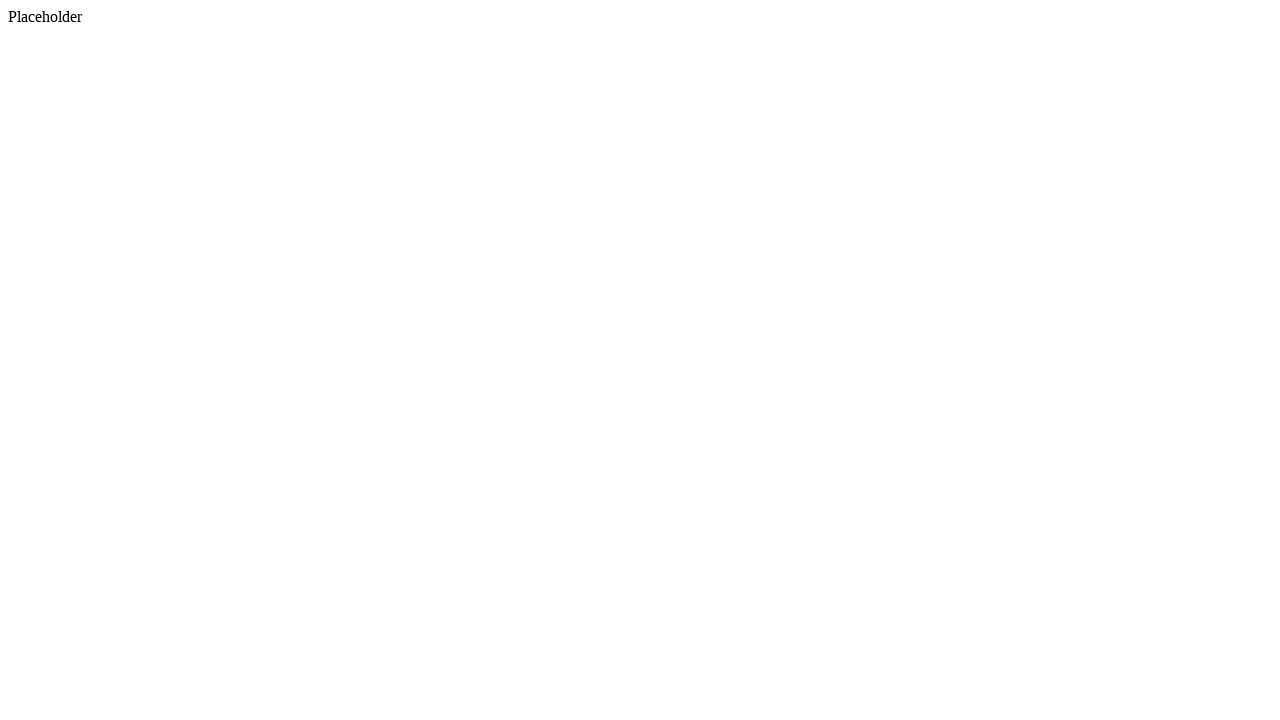

Located iframe element
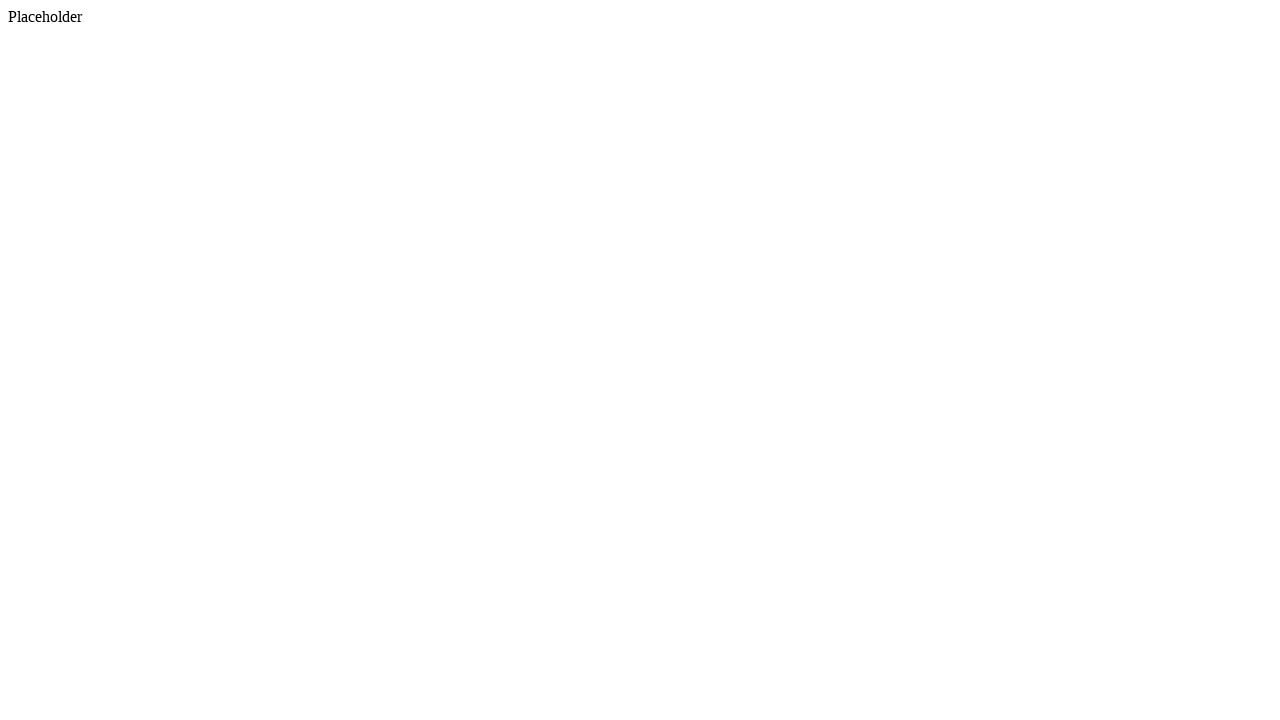

Scrolled iframe into view
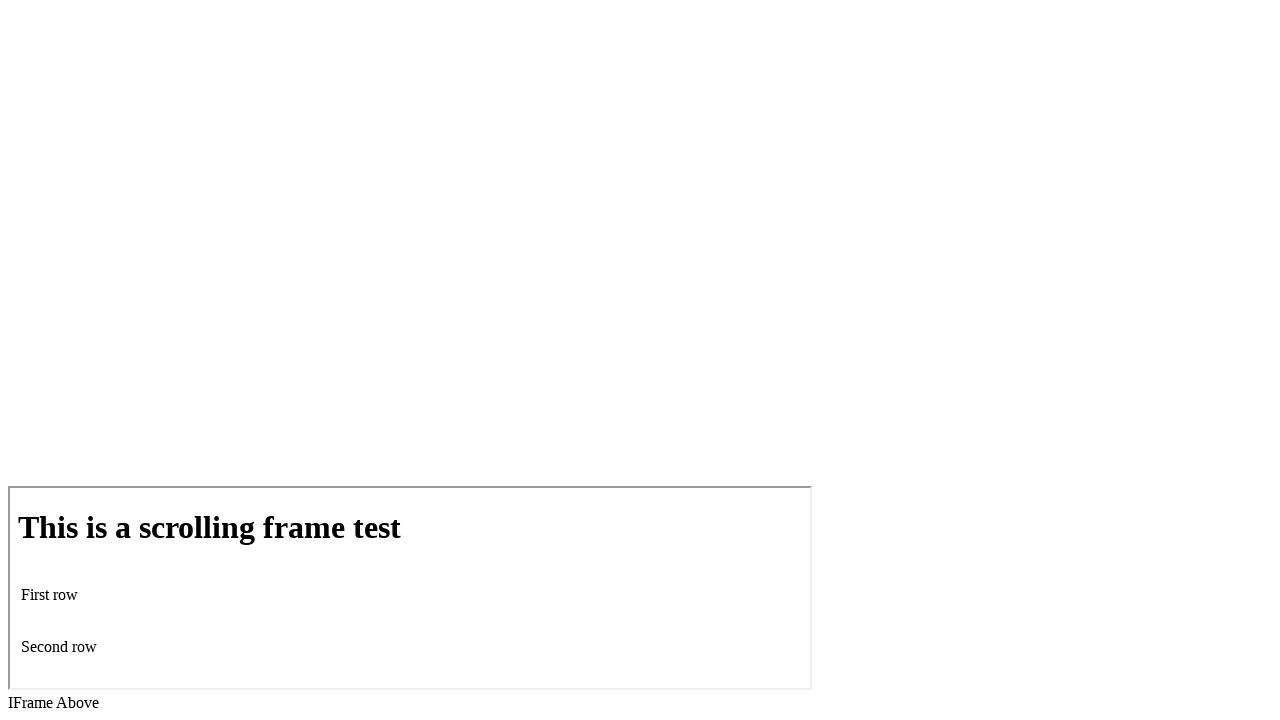

Verified iframe is visible
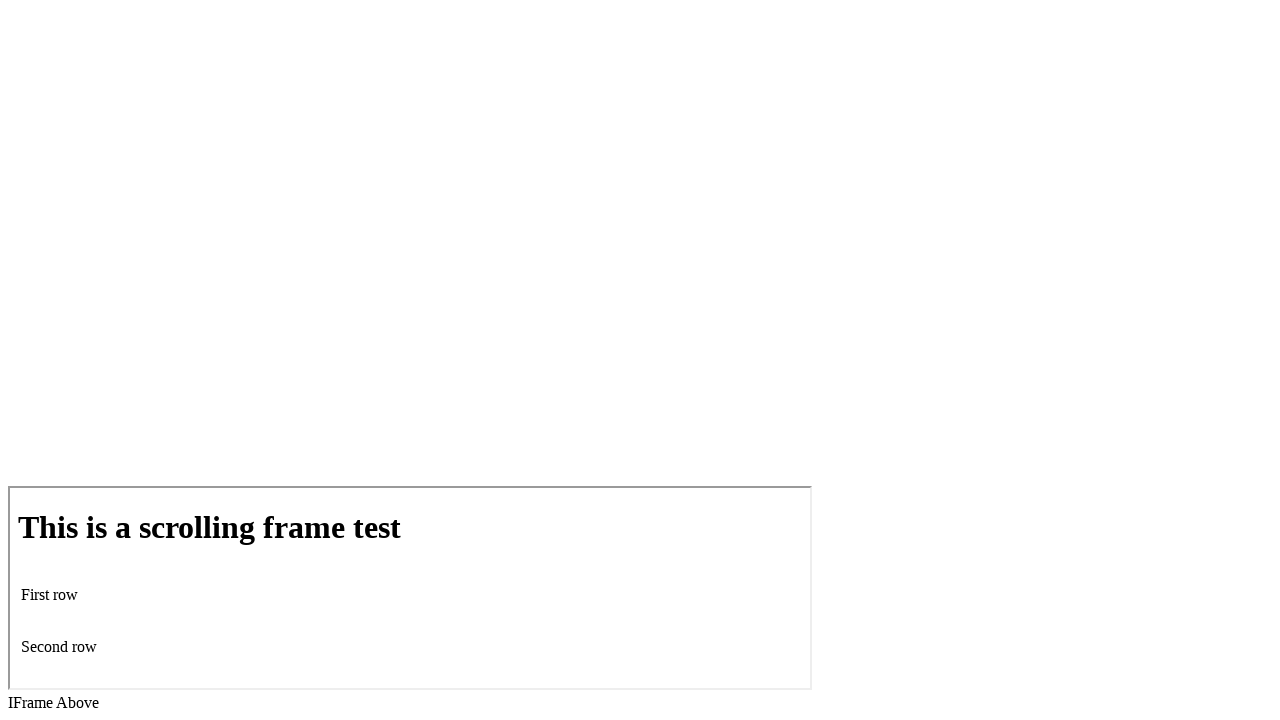

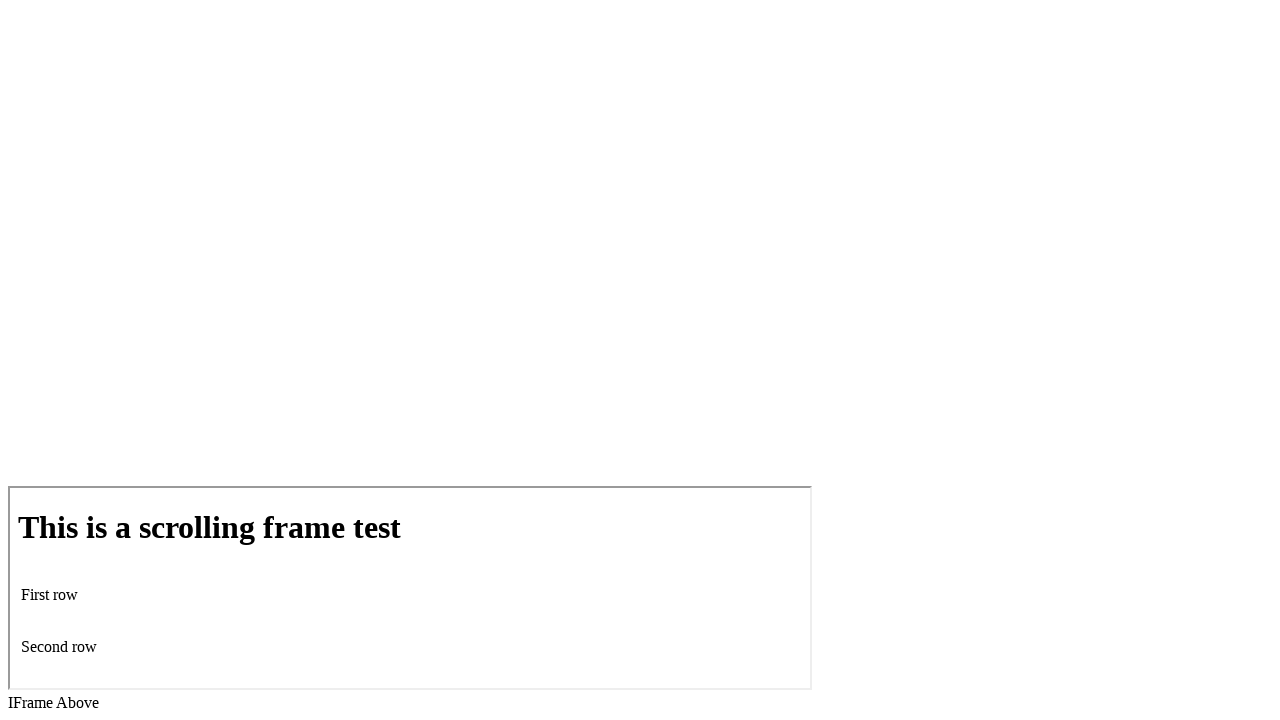